Tests a math puzzle page where two numbers are read from the page, summed together, and the result is selected from a dropdown before submitting the form

Starting URL: http://suninjuly.github.io/selects1.html

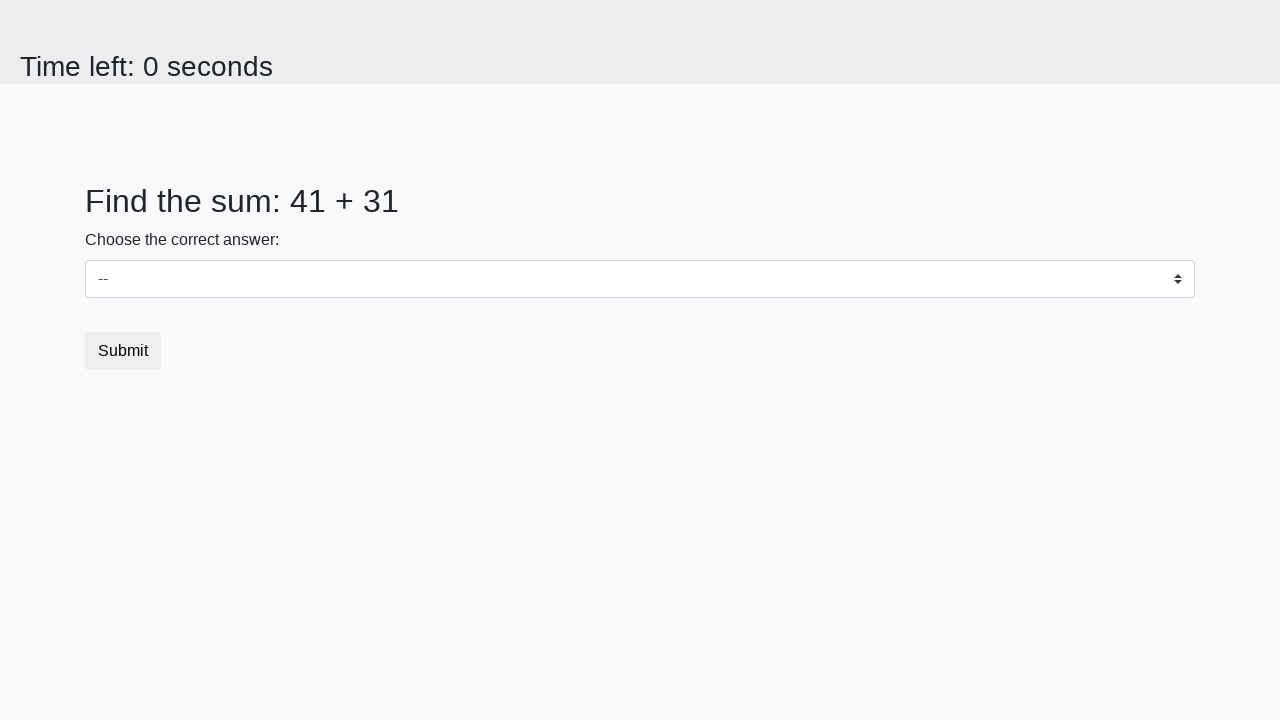

Read first number from span#num1
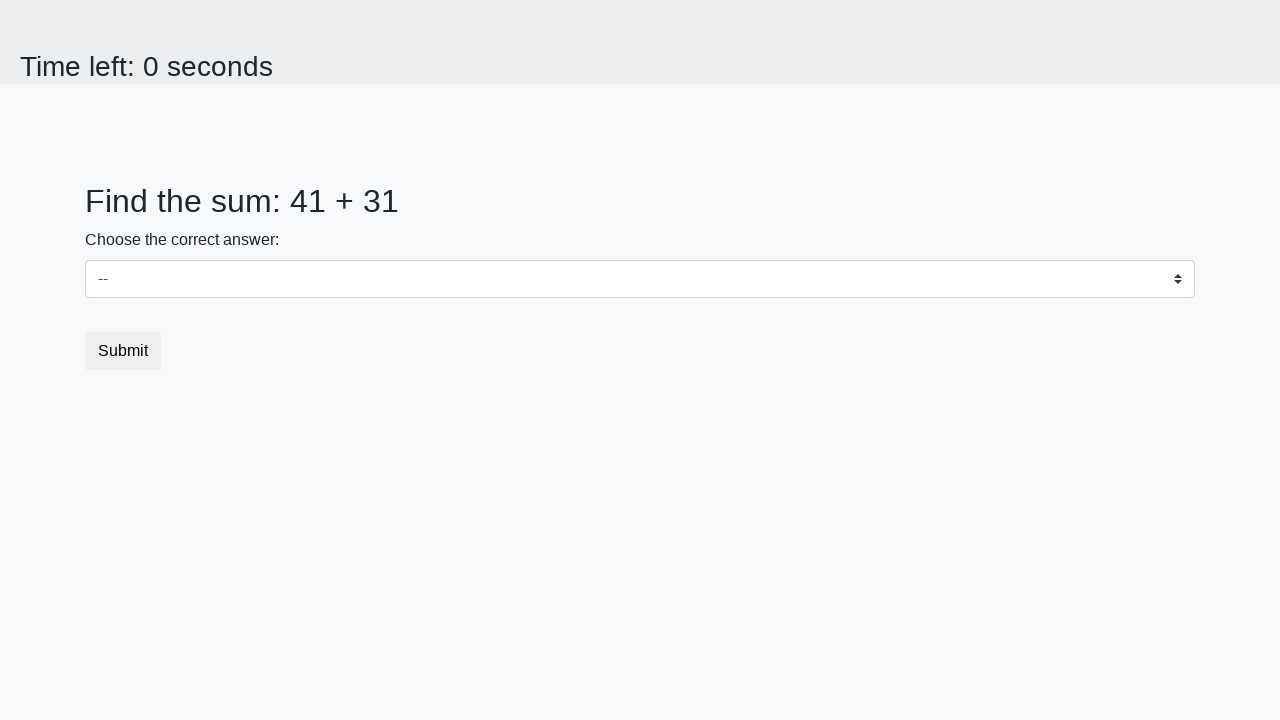

Converted first number to integer
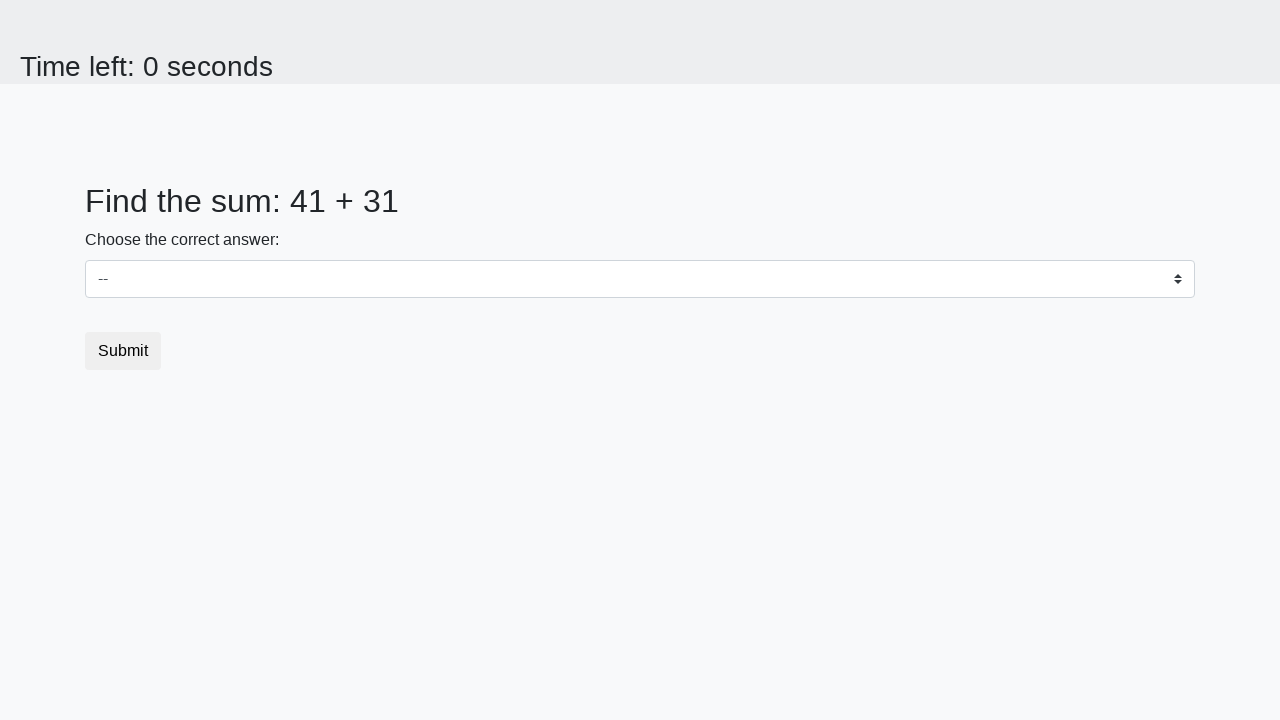

Read second number from span#num2
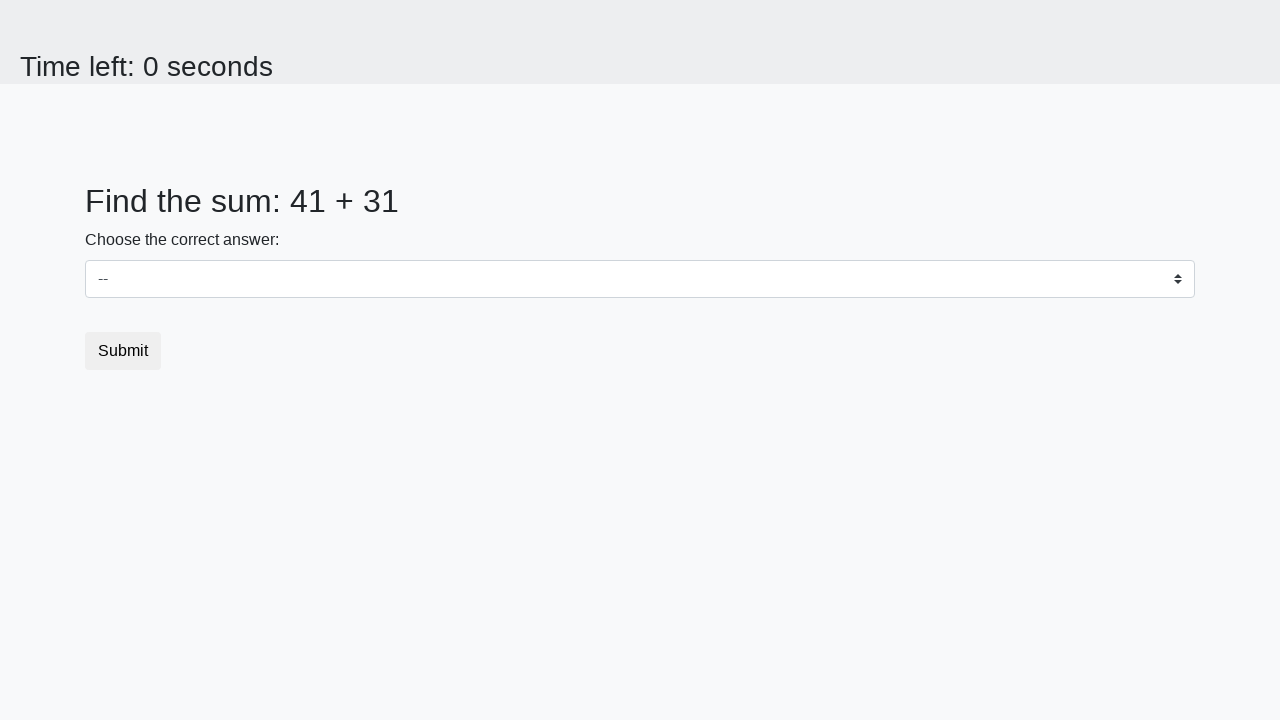

Converted second number to integer
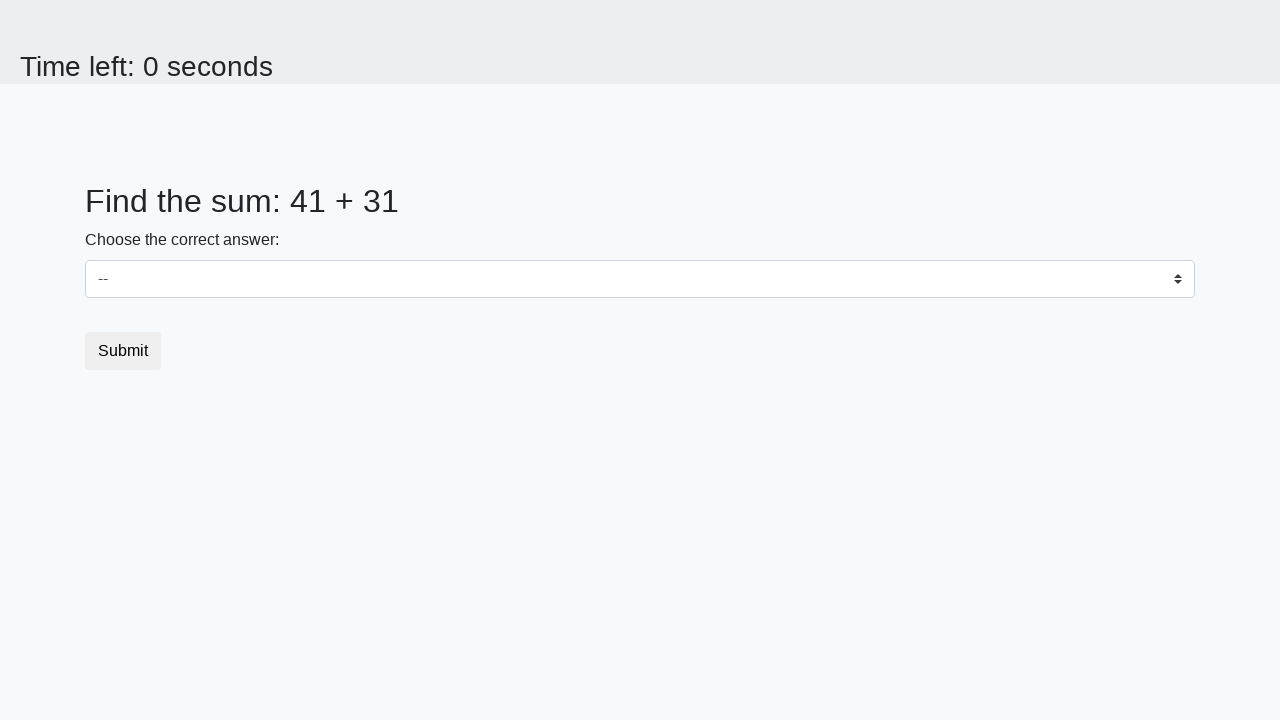

Calculated sum of 41 + 31 = 72
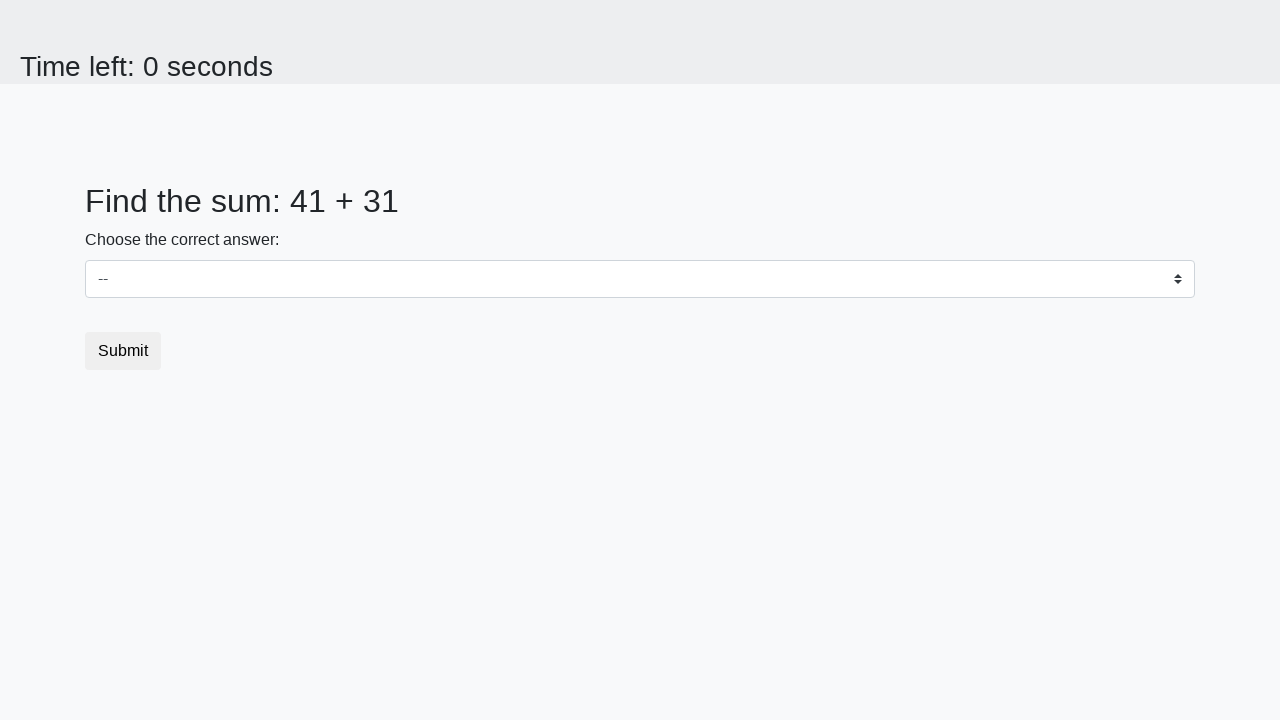

Selected value '72' from dropdown on select
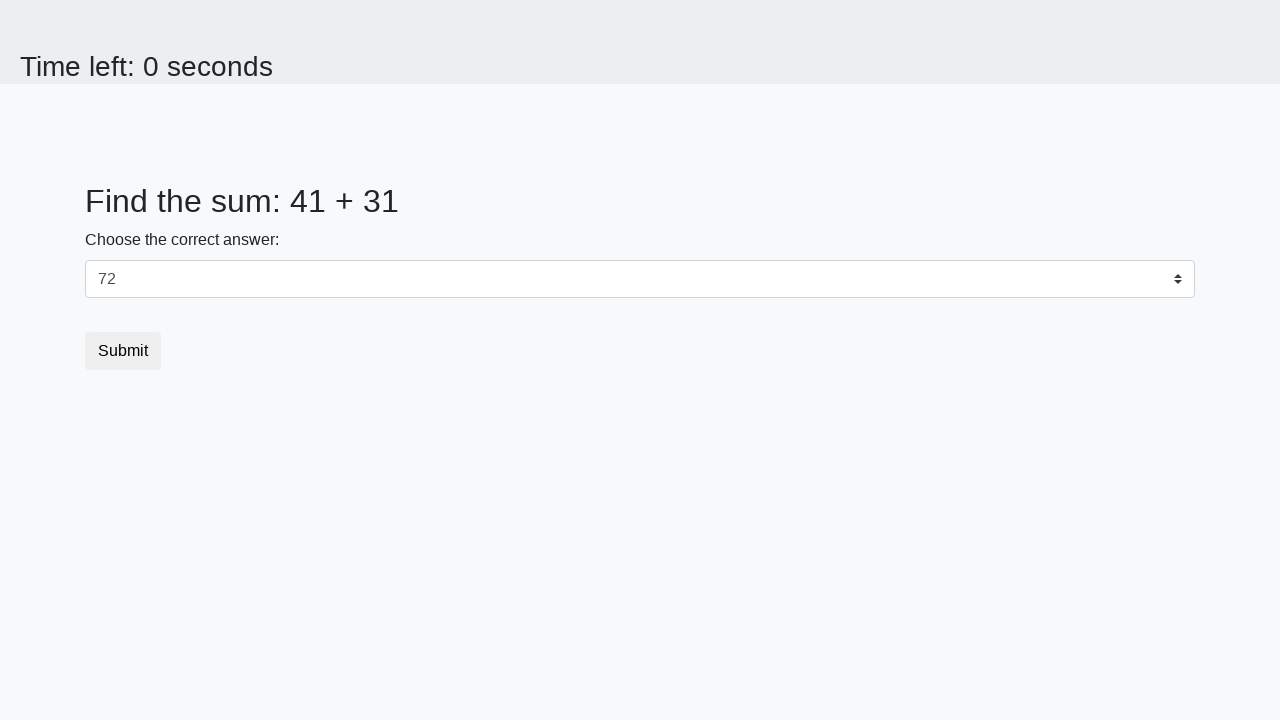

Clicked Submit button to complete the math puzzle at (123, 351) on button:has-text('Submit')
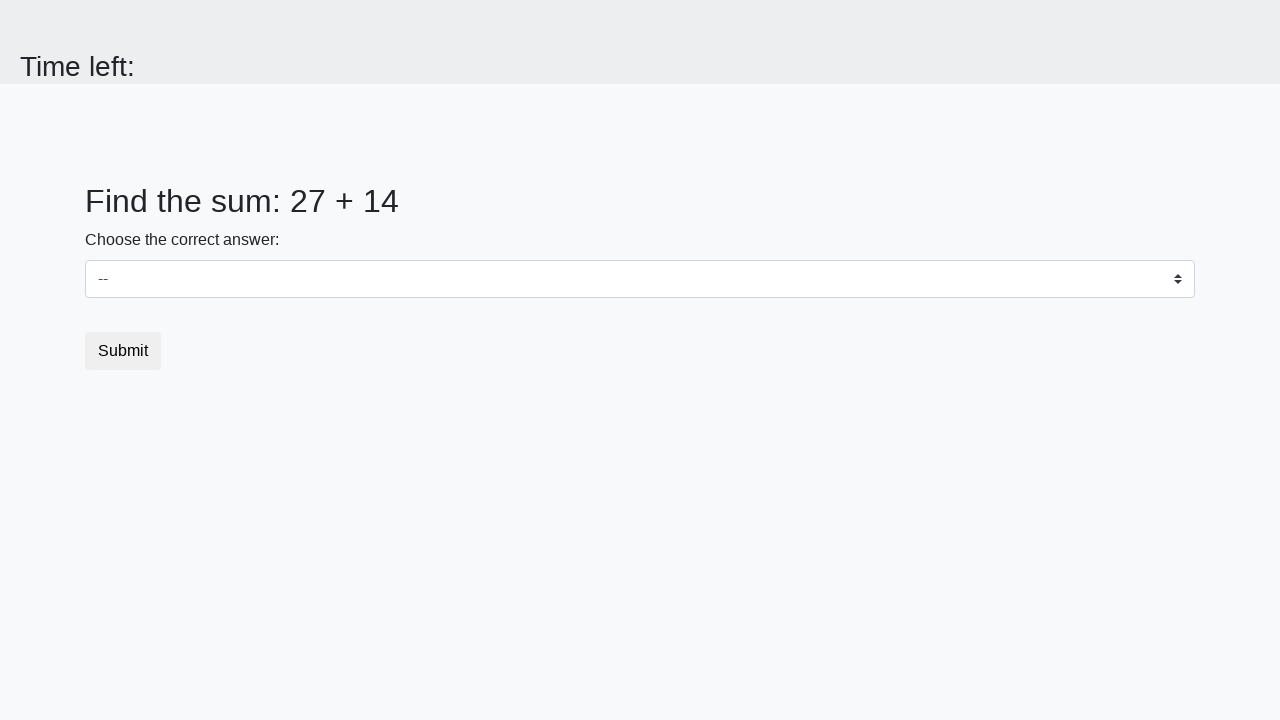

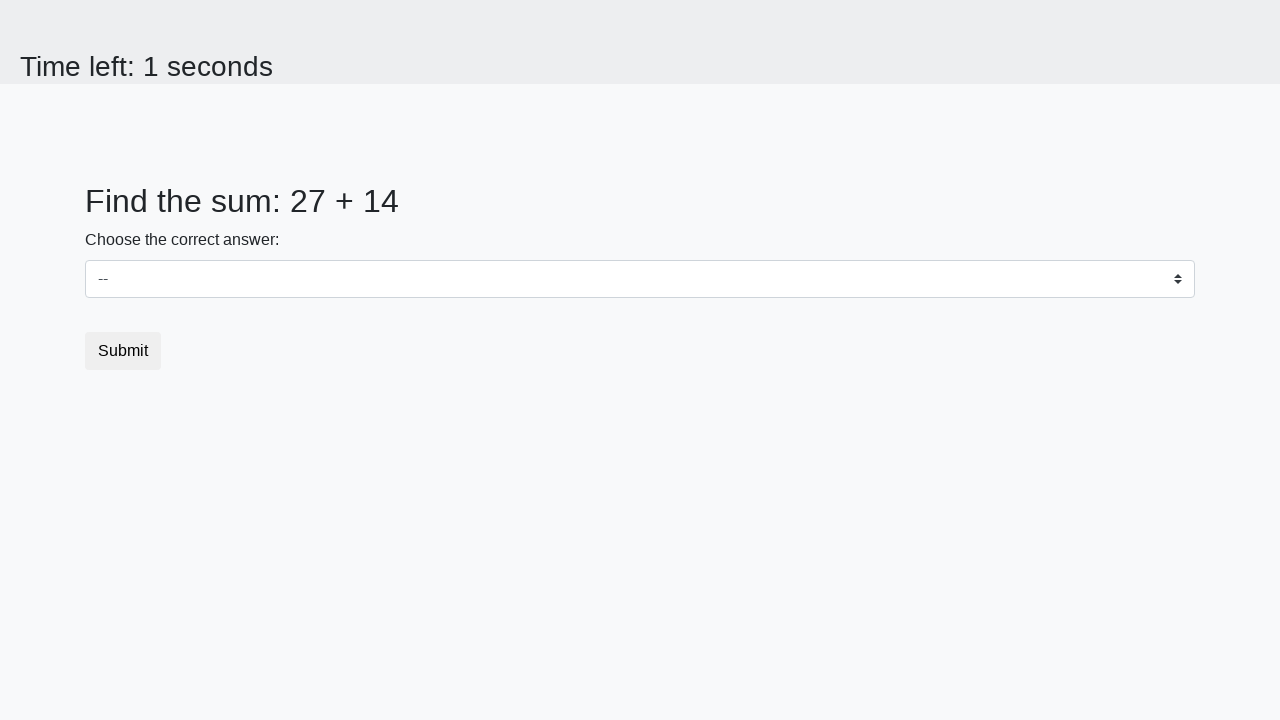